Tests Floating Menu page by scrolling down the page

Starting URL: https://the-internet.herokuapp.com/

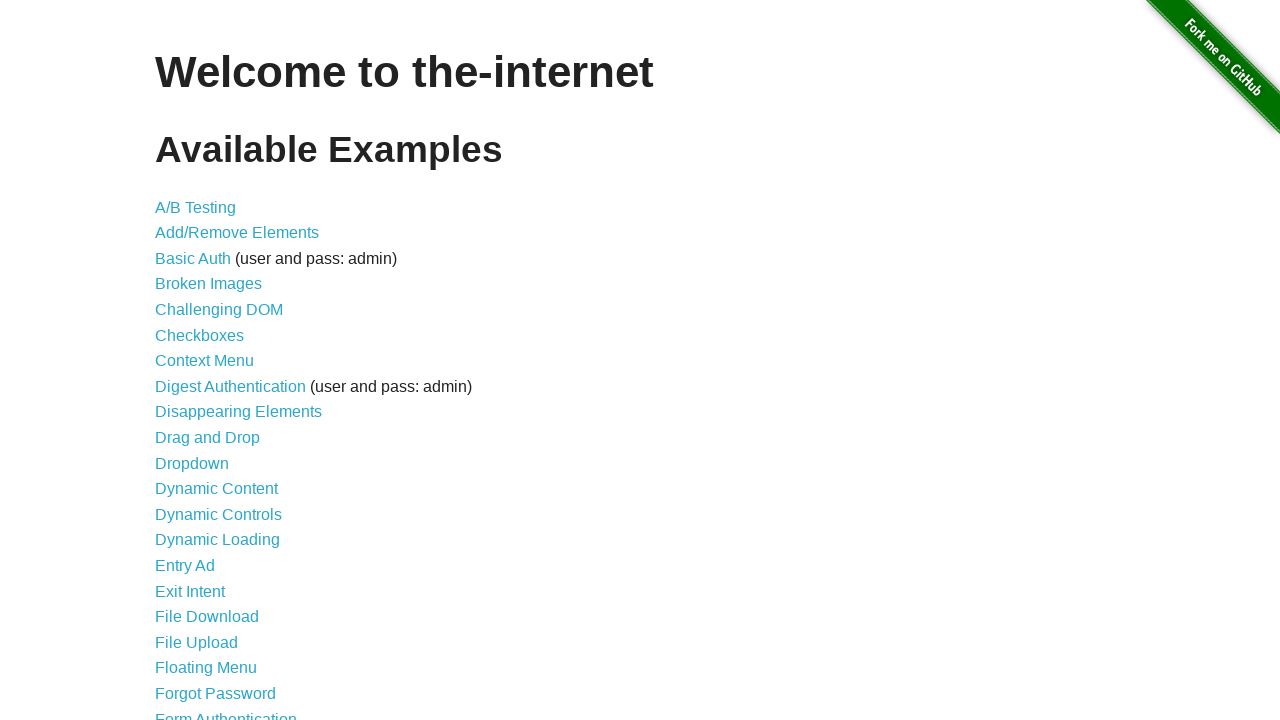

Clicked on Floating Menu link at (206, 668) on xpath=//*[@id='content']/ul/li[19]/a
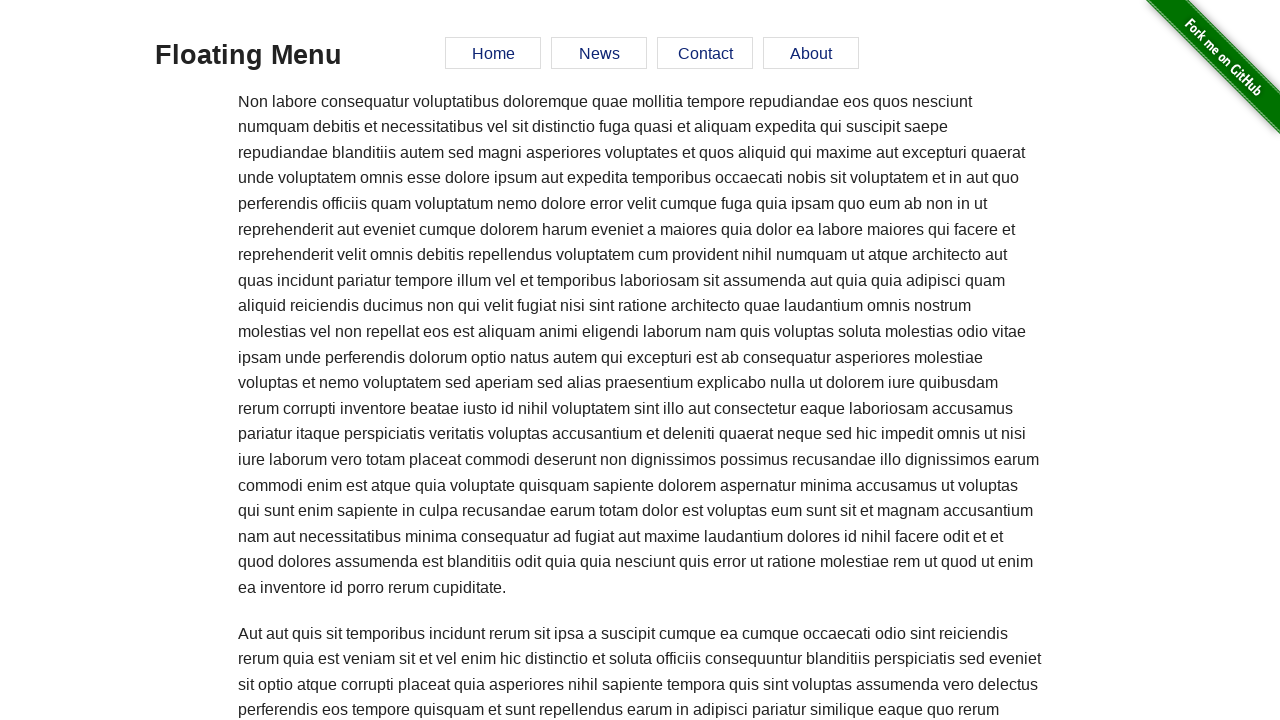

Scrolled down the page using PageDown key
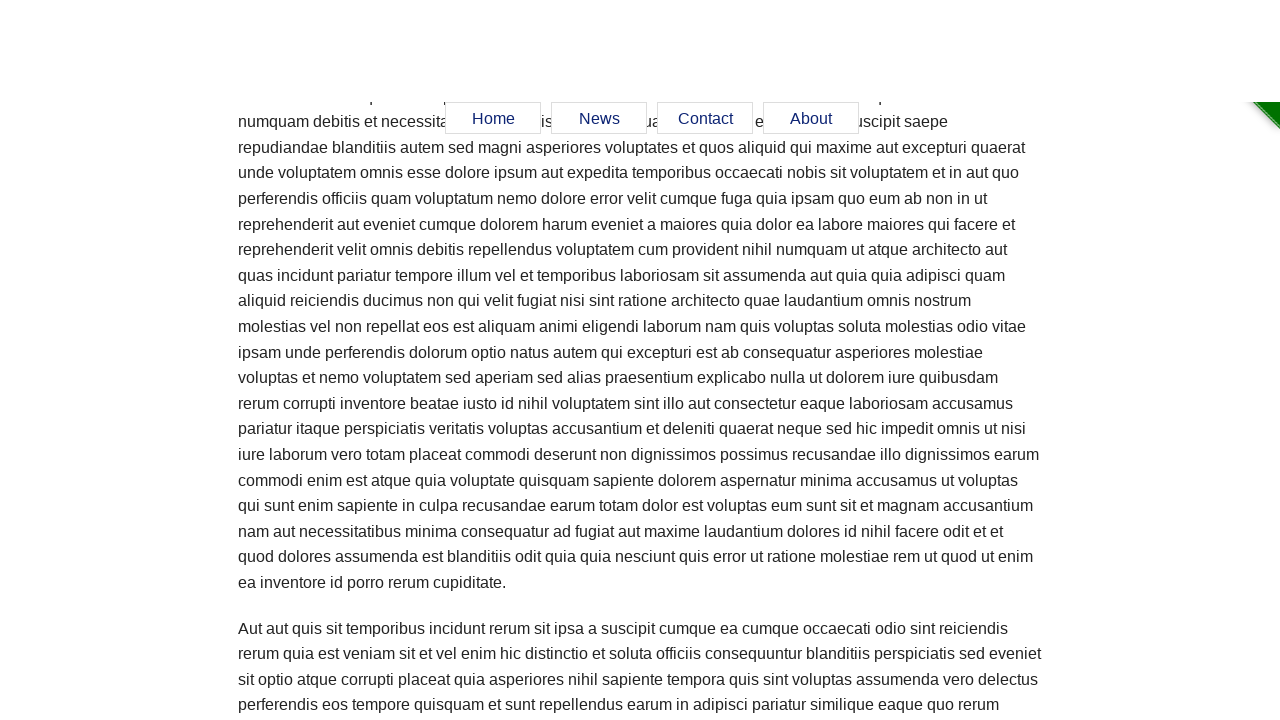

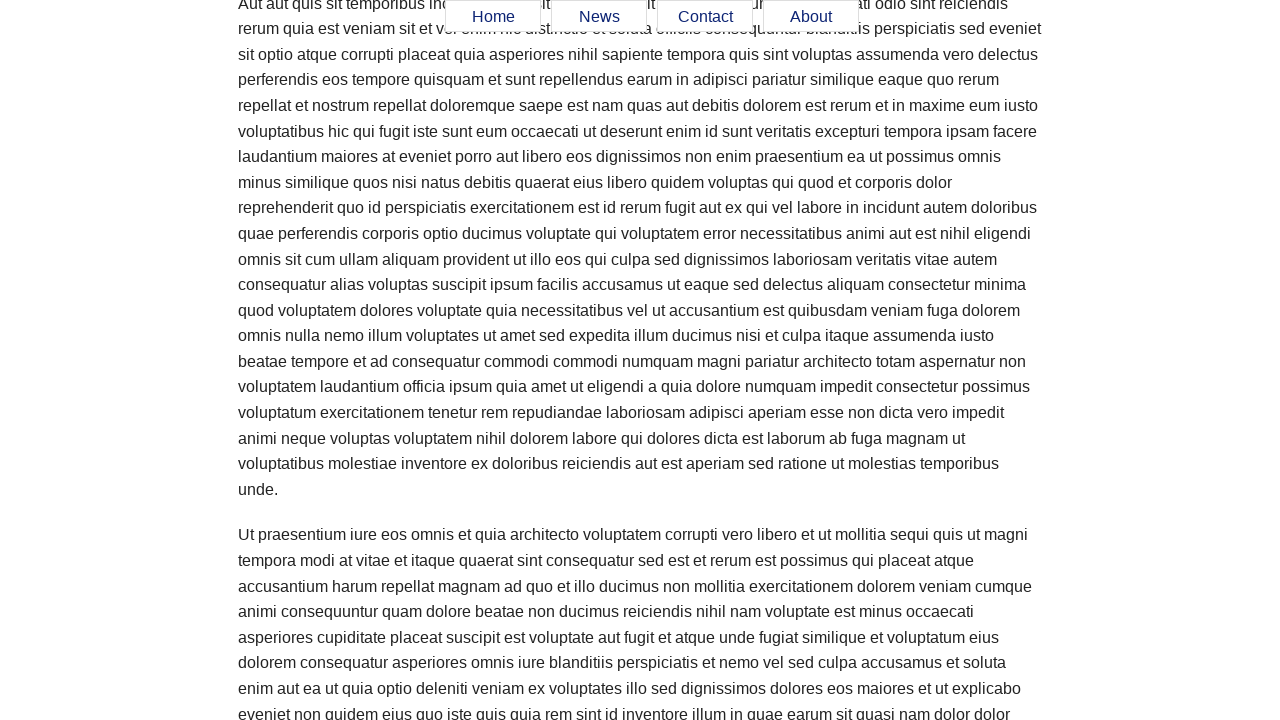